Navigates to SpiceJet airline website and verifies that navigation links are present on the page

Starting URL: https://www.spicejet.com

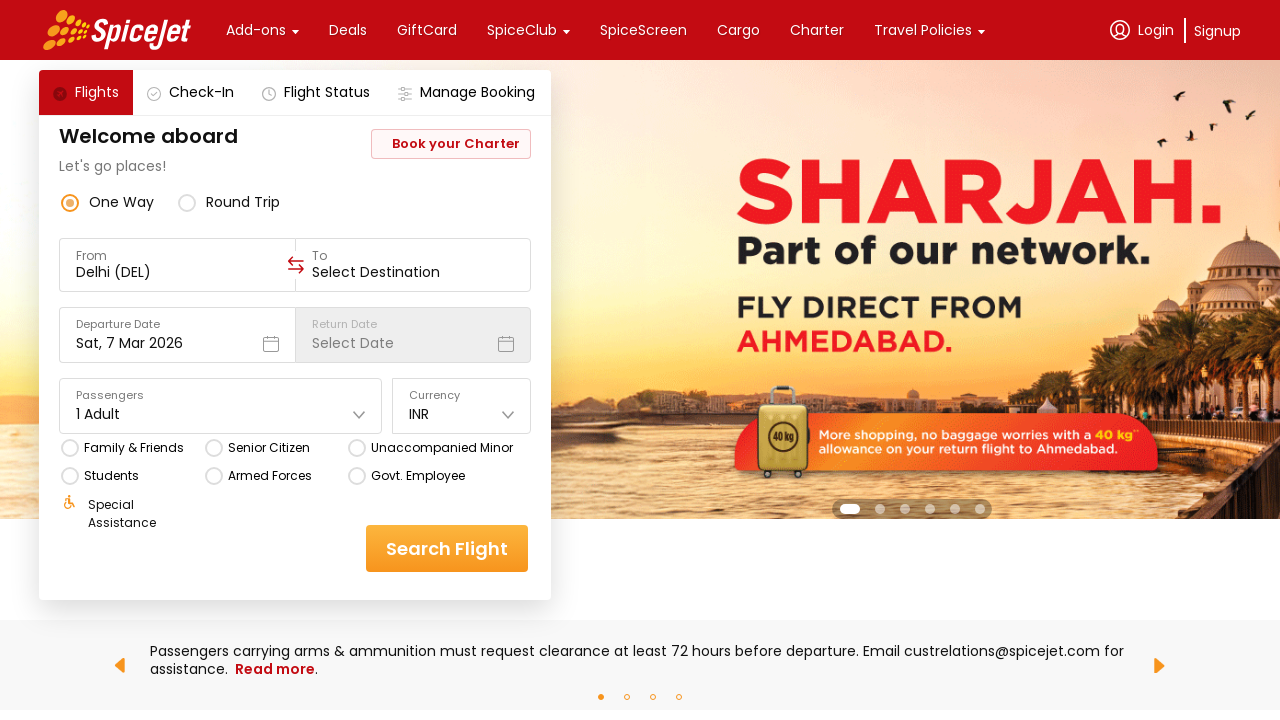

Navigated to SpiceJet airline website
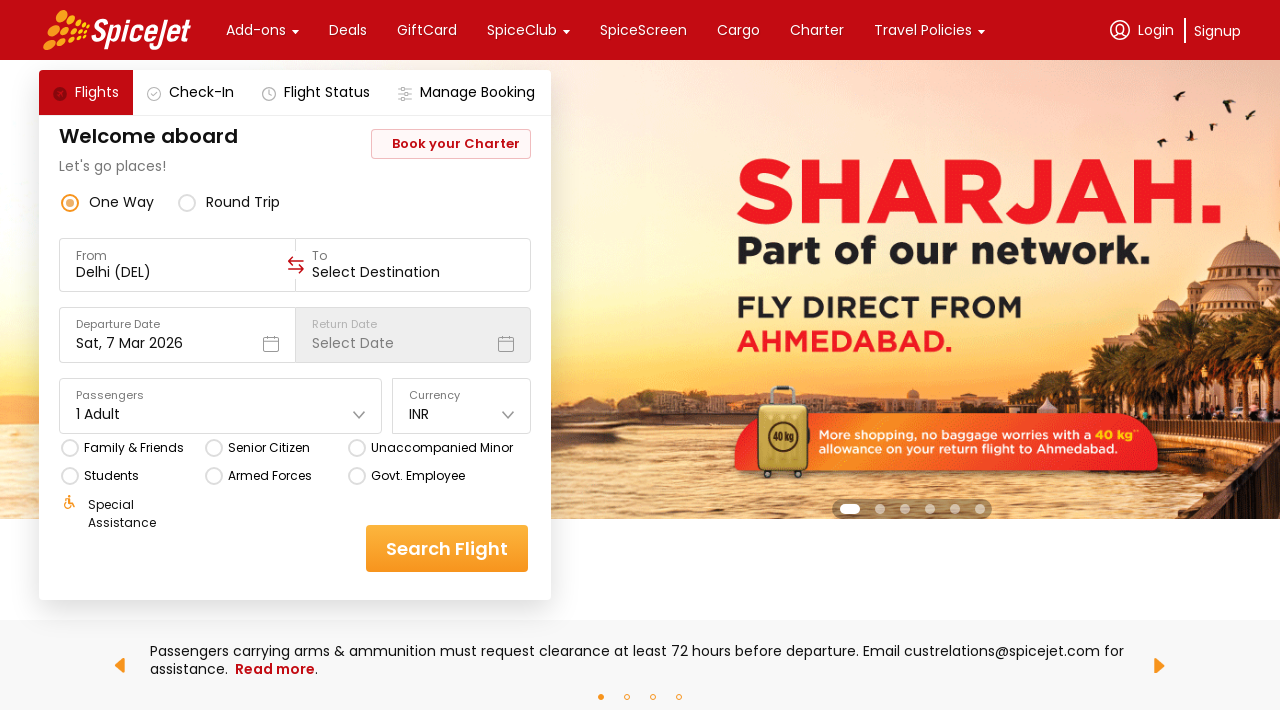

Waited for navigation links to load on the page
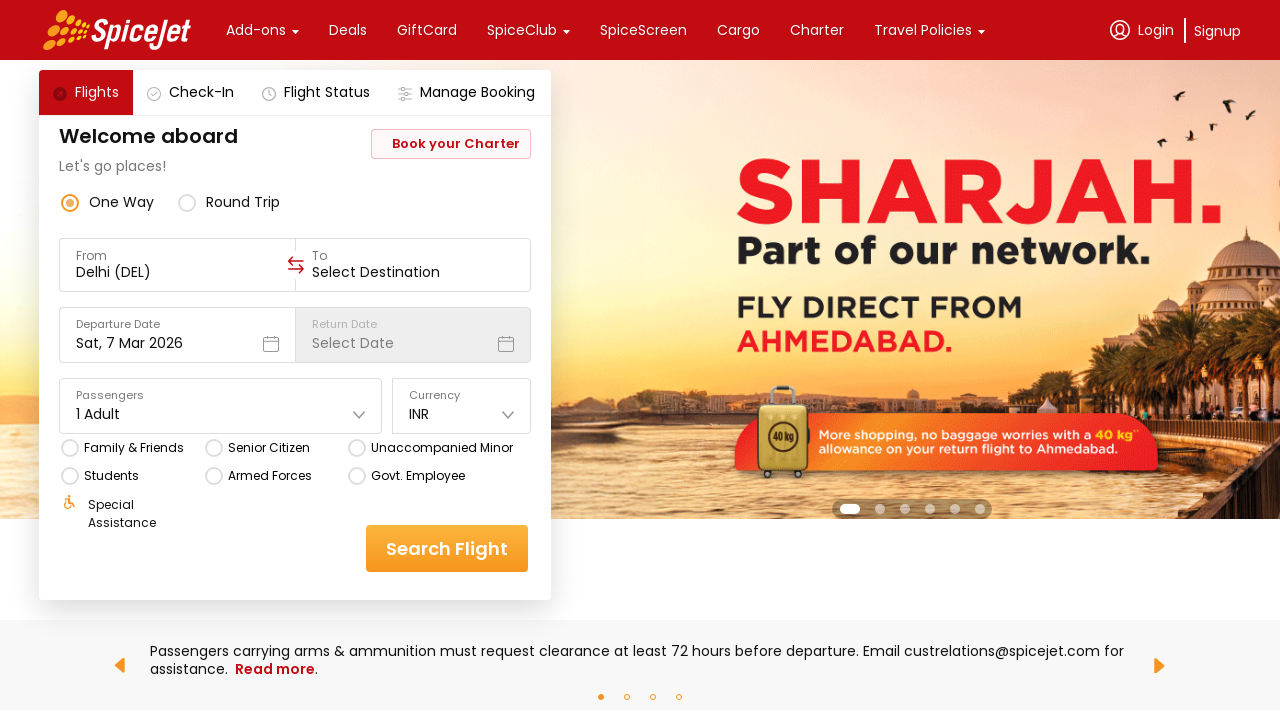

Located all navigation links on the page
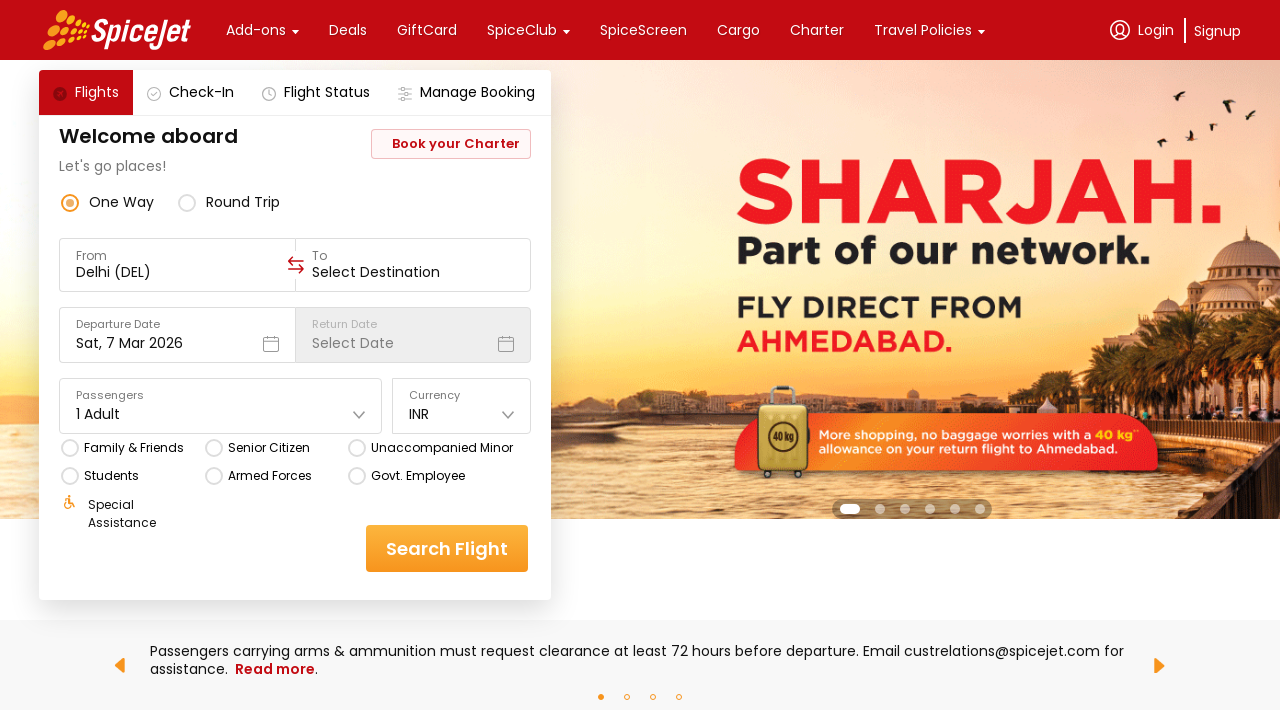

Verified that navigation links are present on the SpiceJet website
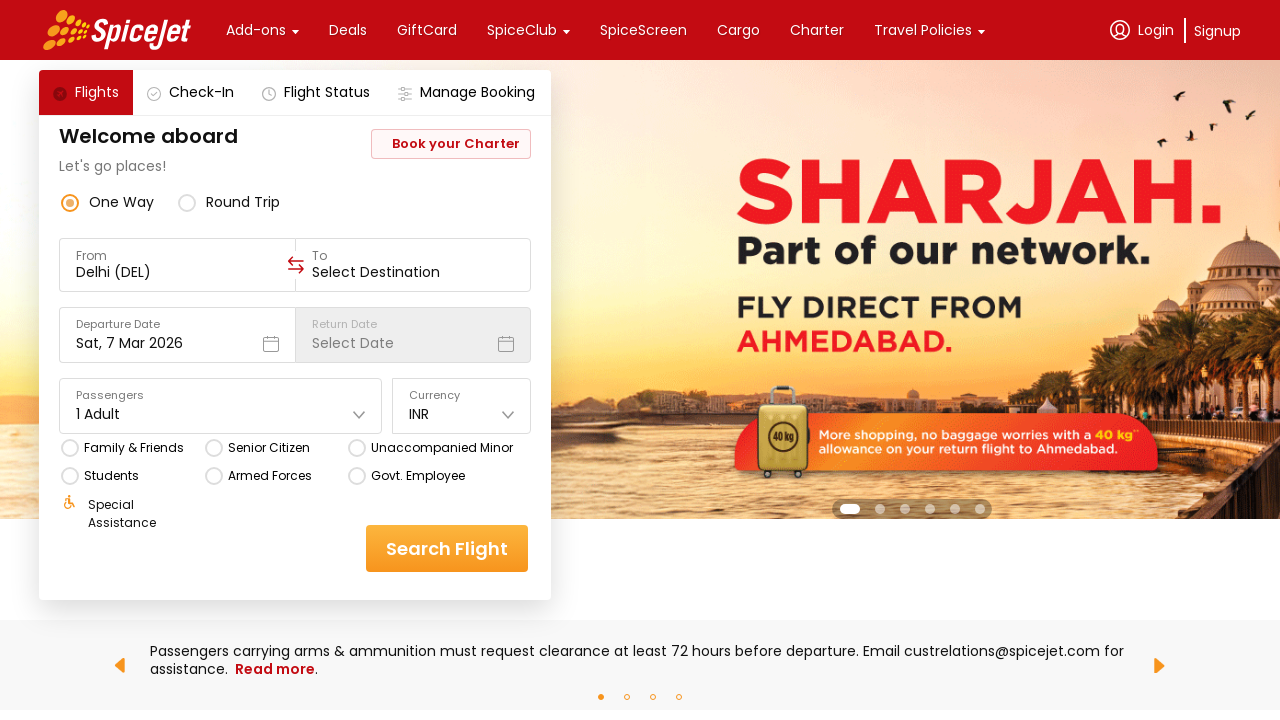

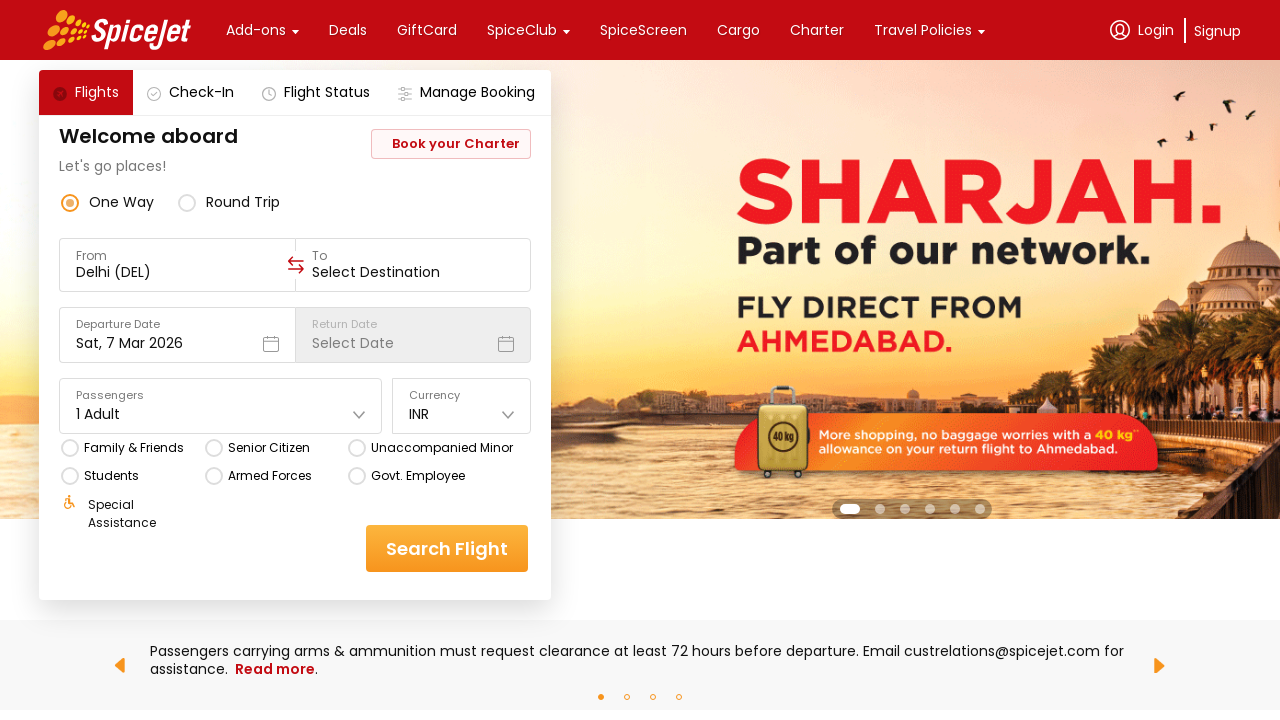